Tests navigation on the Uncodemy website by clicking on the "Placement" link and verifying the page loads successfully

Starting URL: https://uncodemy.com/

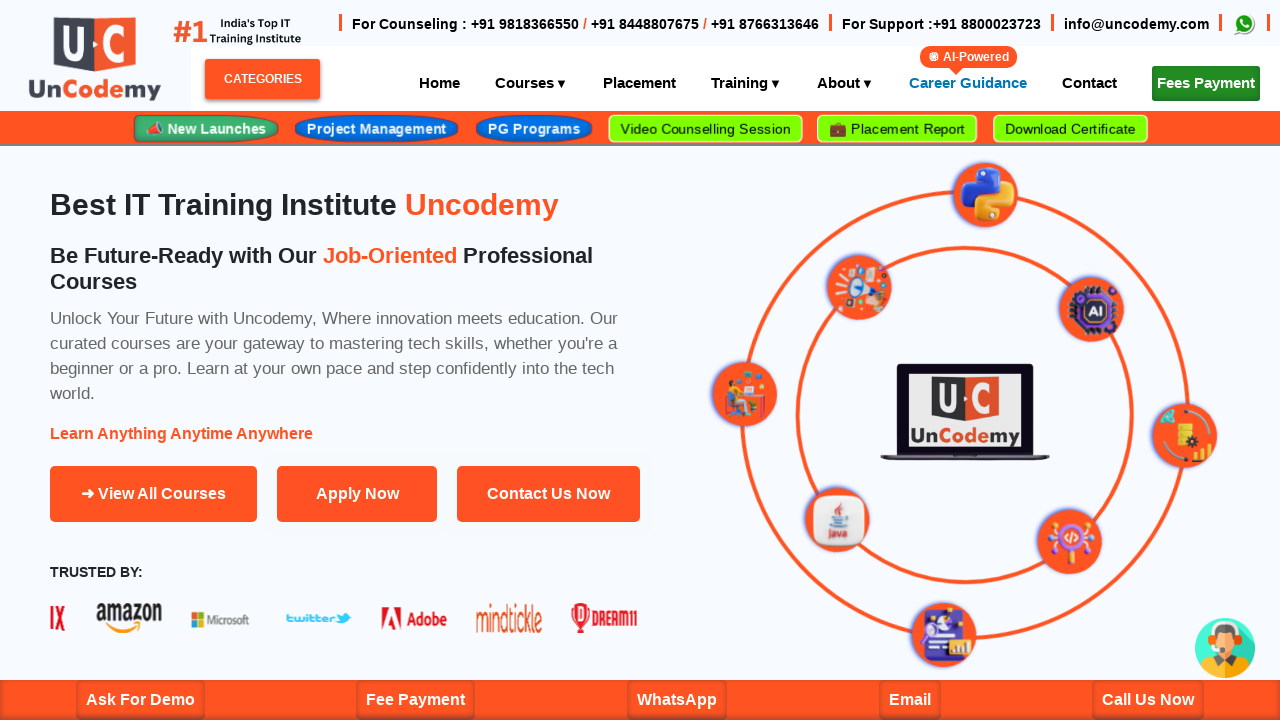

Clicked on the 'Placement' link at (640, 84) on text=Placement
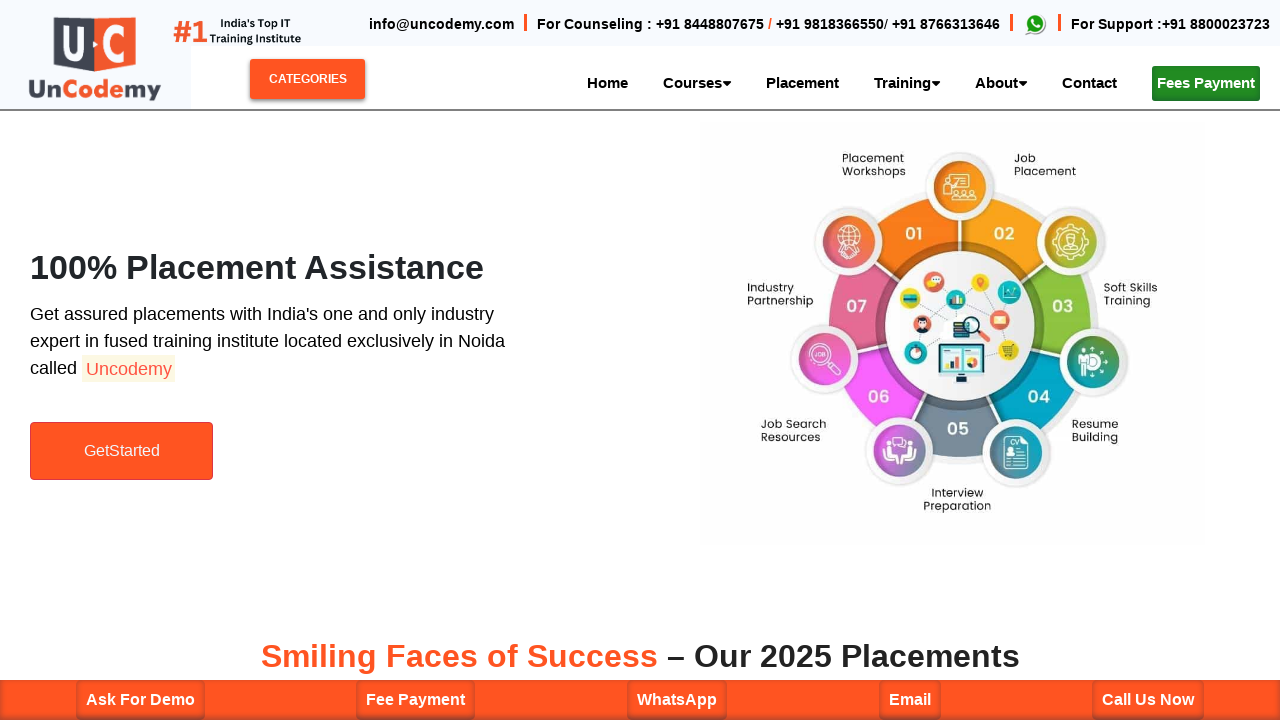

Waited for page to load completely (networkidle)
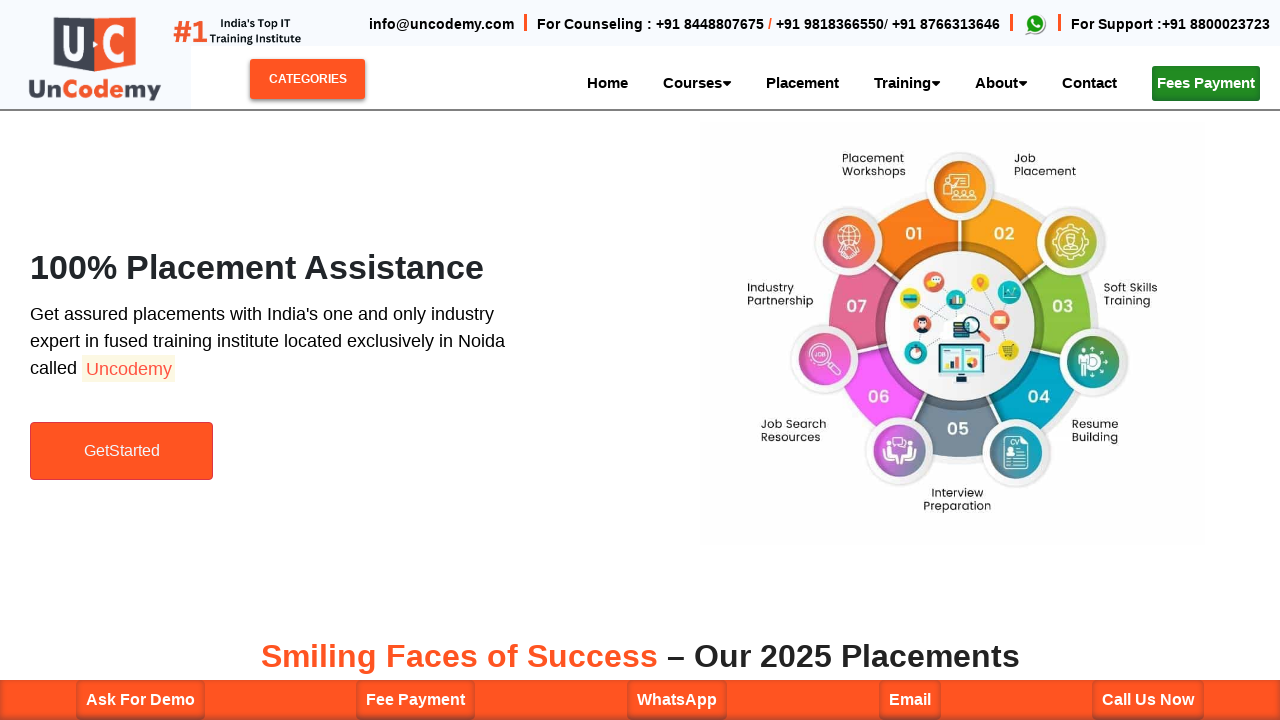

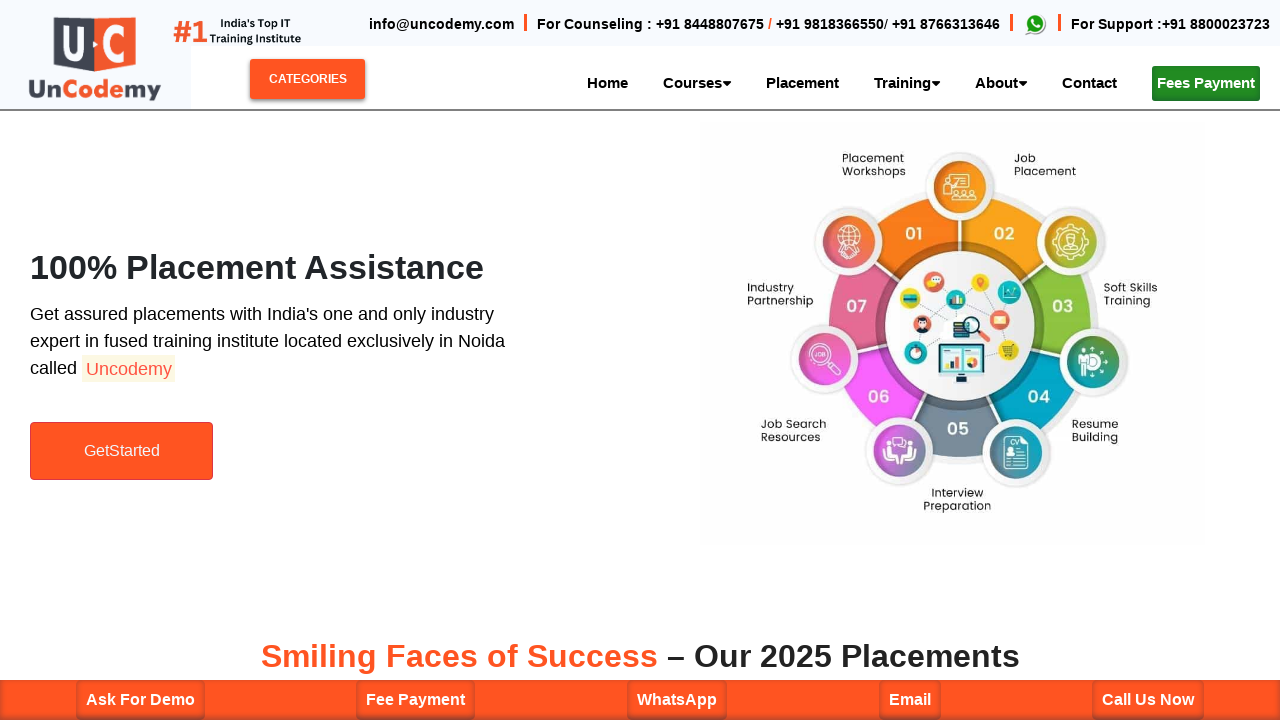